Tests selection state of radio buttons and checkboxes by clicking them and verifying their selected/checked state, including toggling a checkbox off.

Starting URL: https://automationfc.github.io/basic-form/index.html

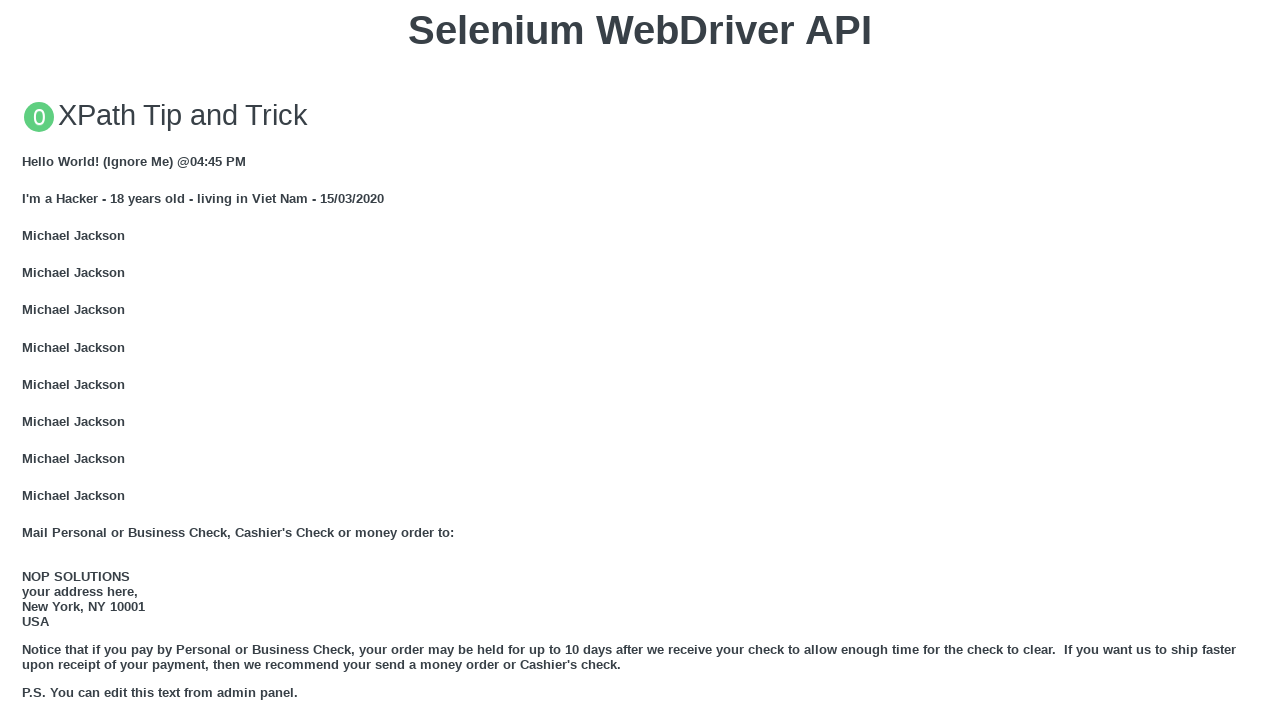

Clicked the under_18 radio button at (28, 360) on #under_18
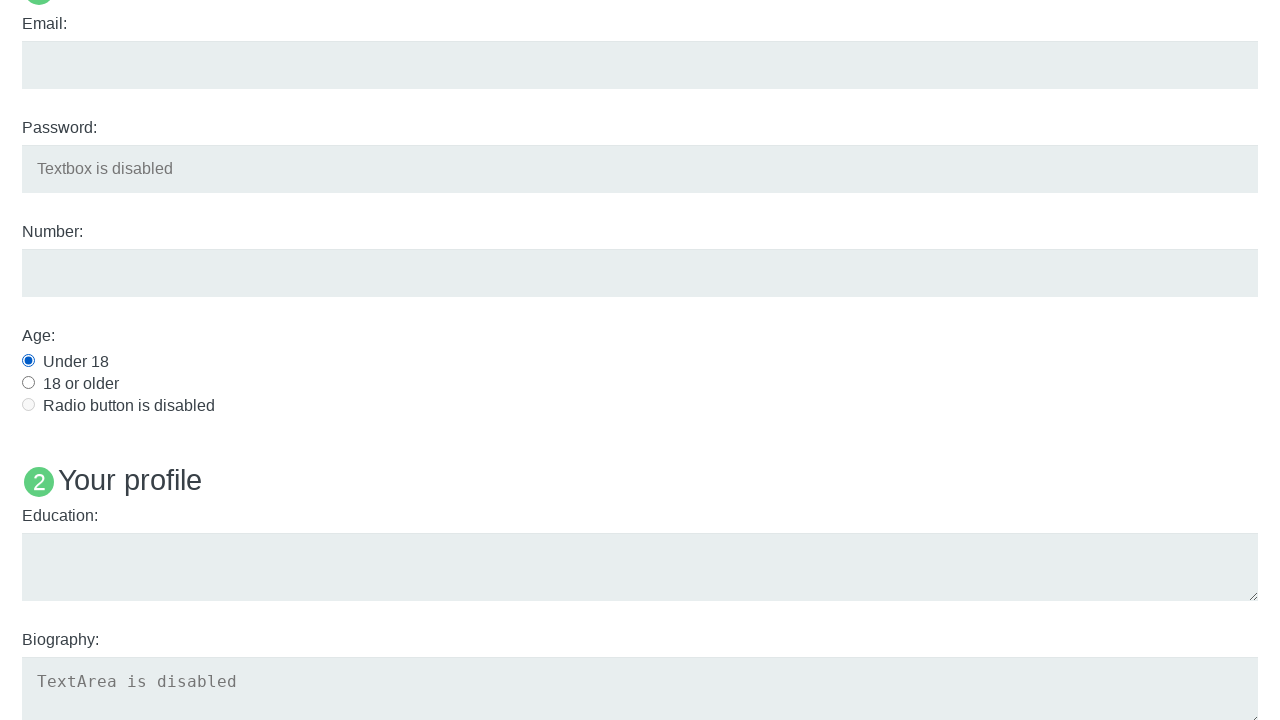

Clicked the java checkbox at (28, 361) on #java
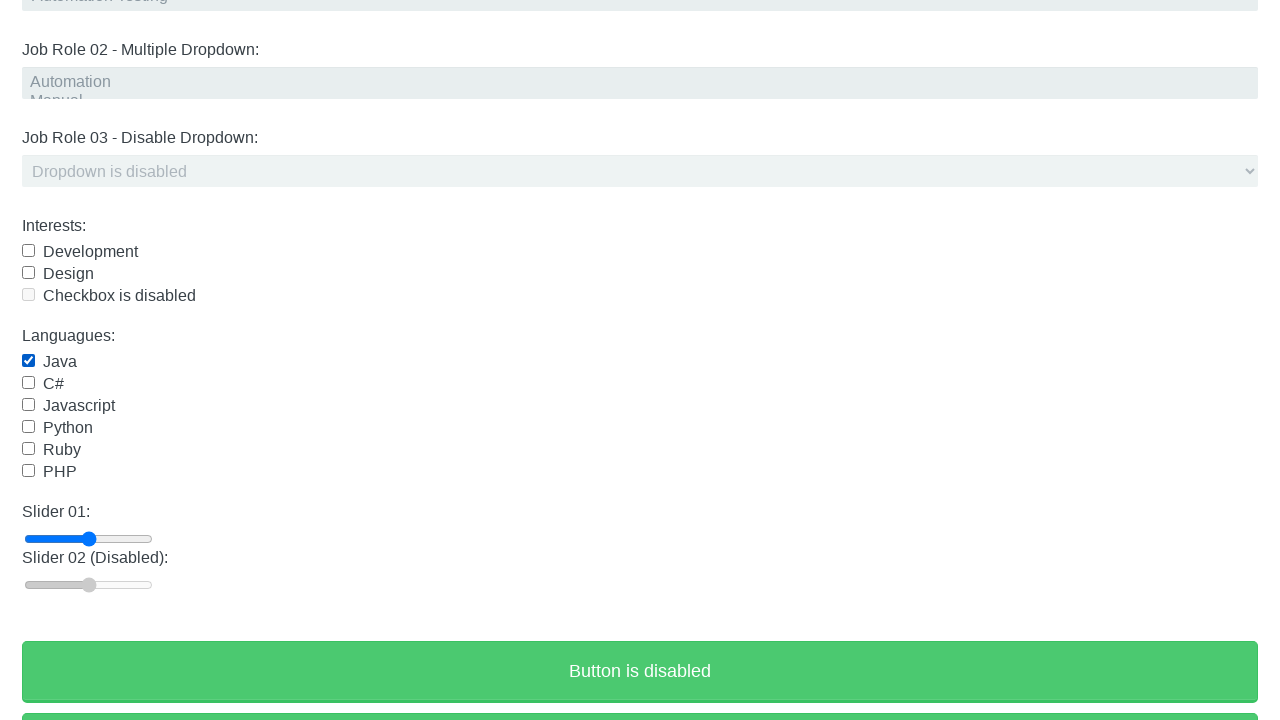

Verified that under_18 radio button is checked
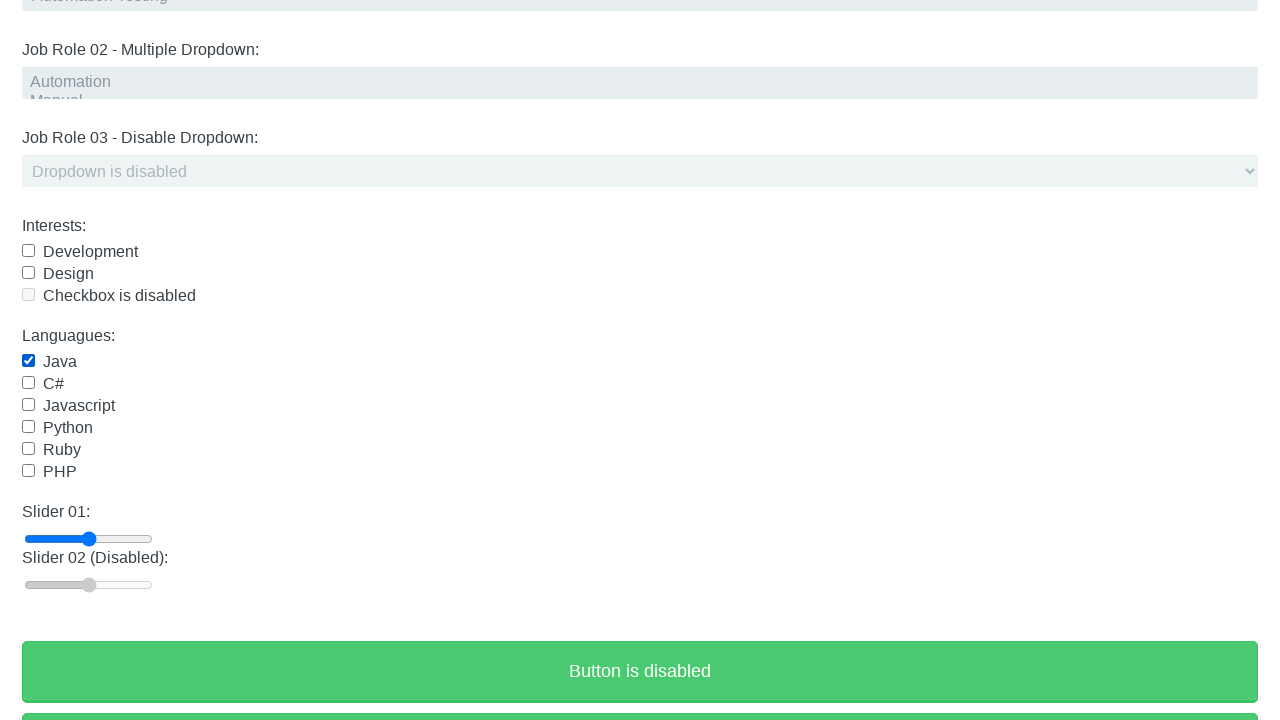

Verified that java checkbox is checked
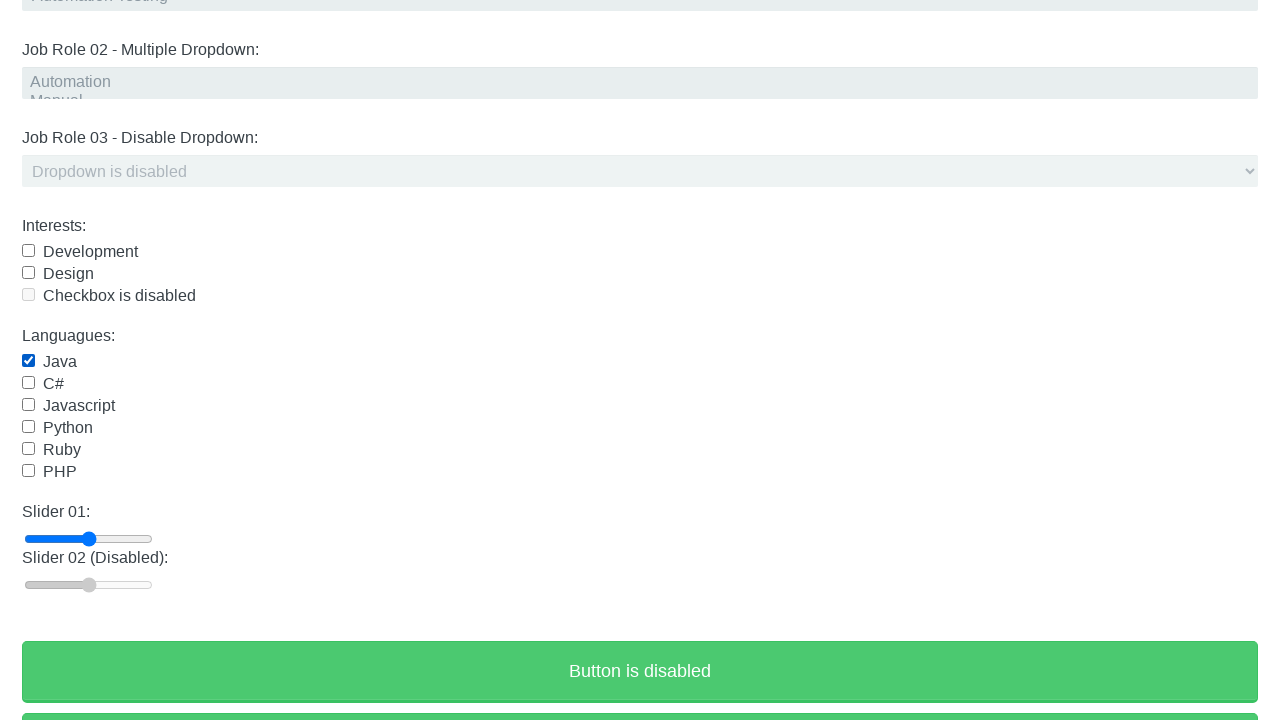

Clicked the java checkbox again to deselect it at (28, 361) on #java
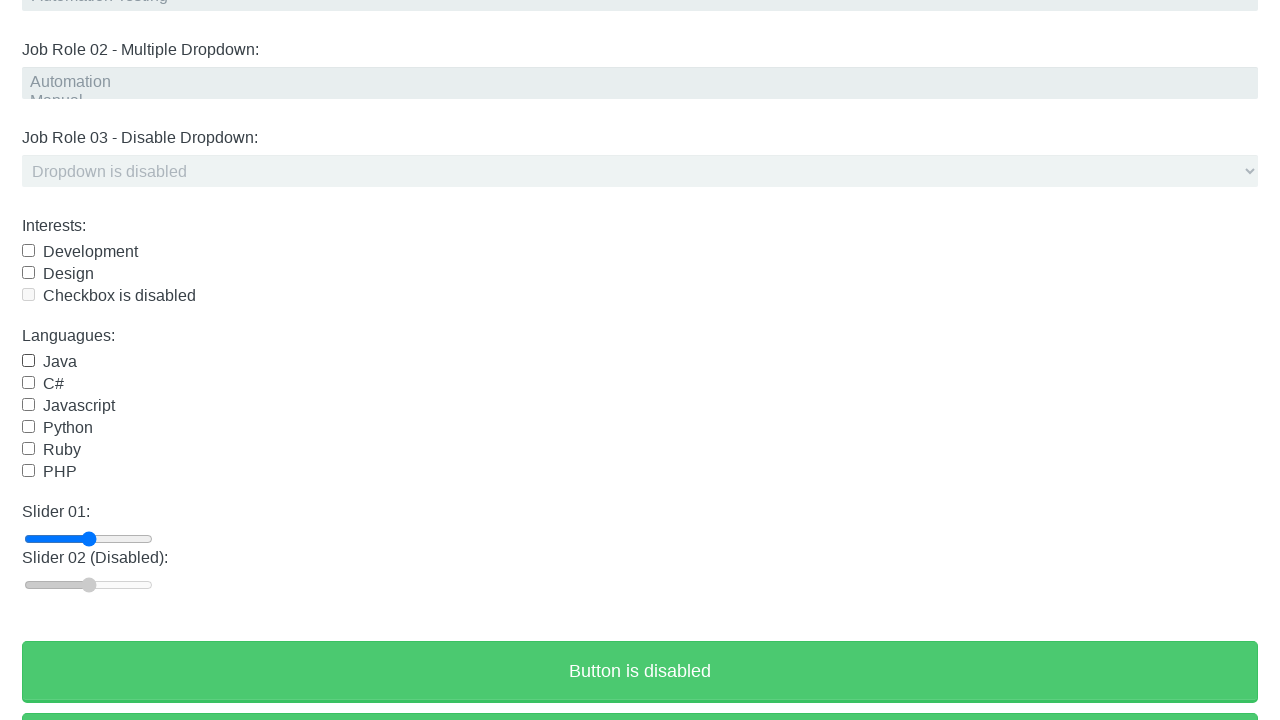

Verified that under_18 radio button is still checked
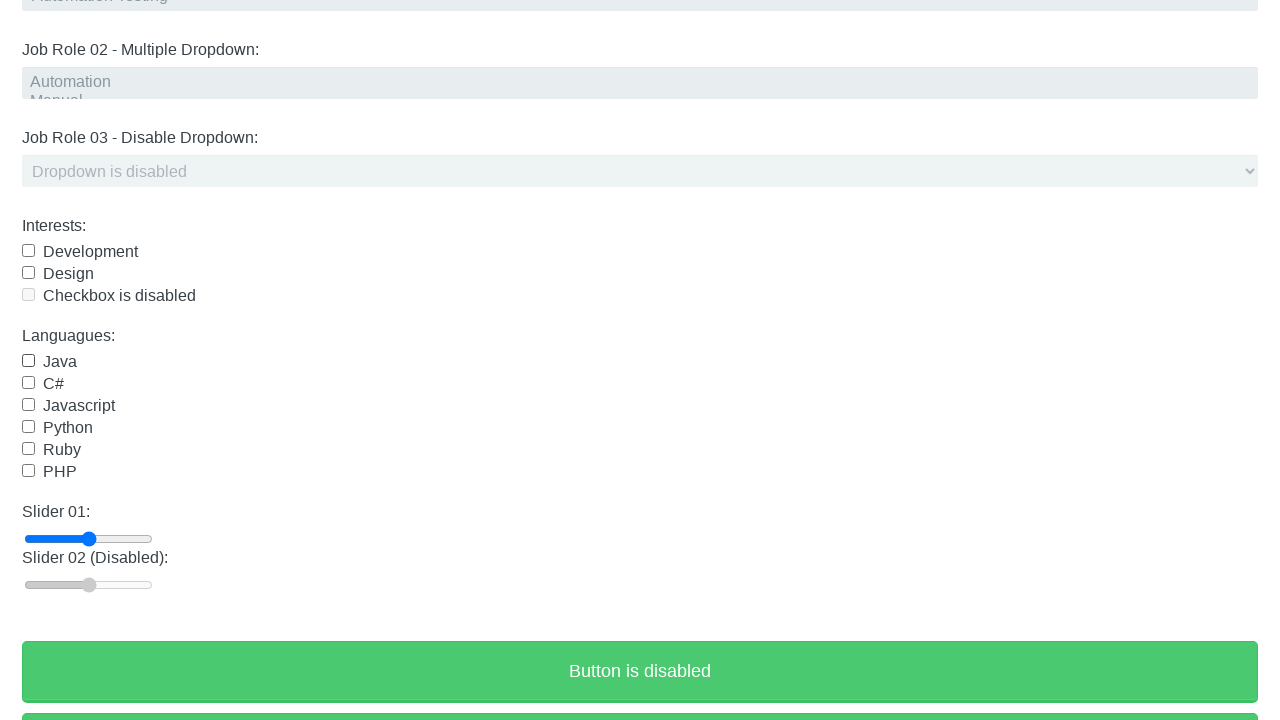

Verified that java checkbox is now unchecked
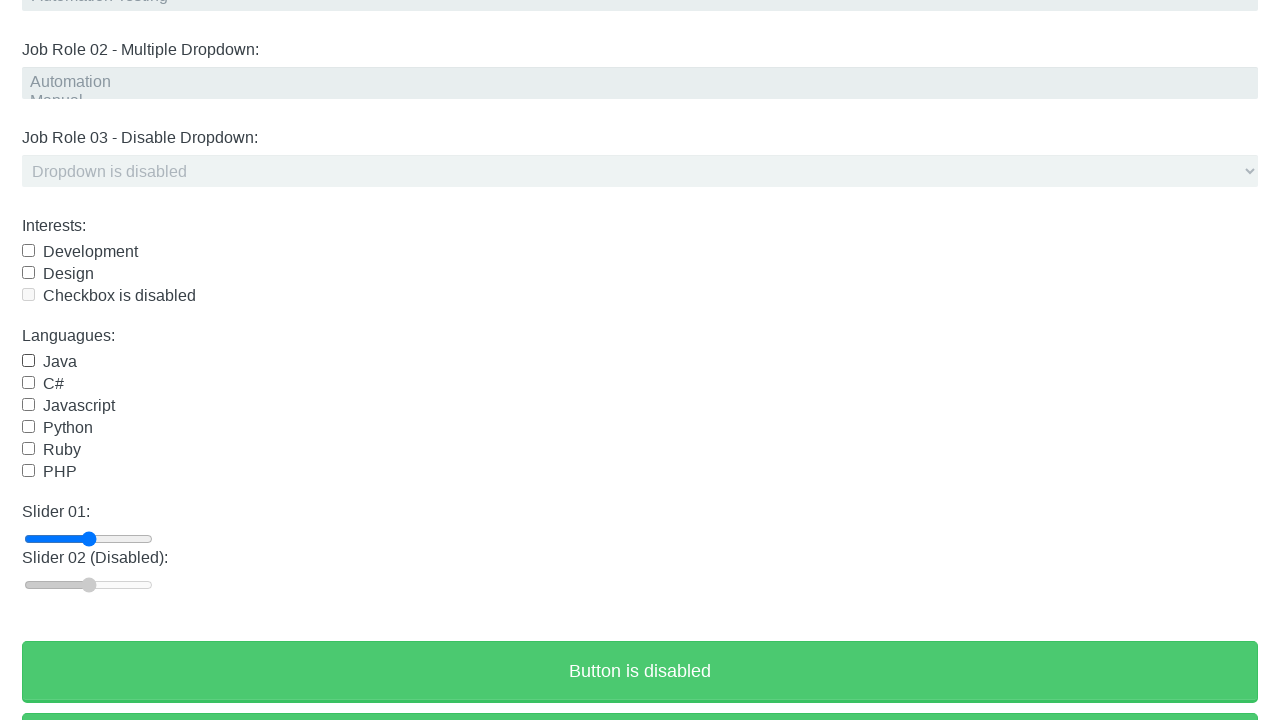

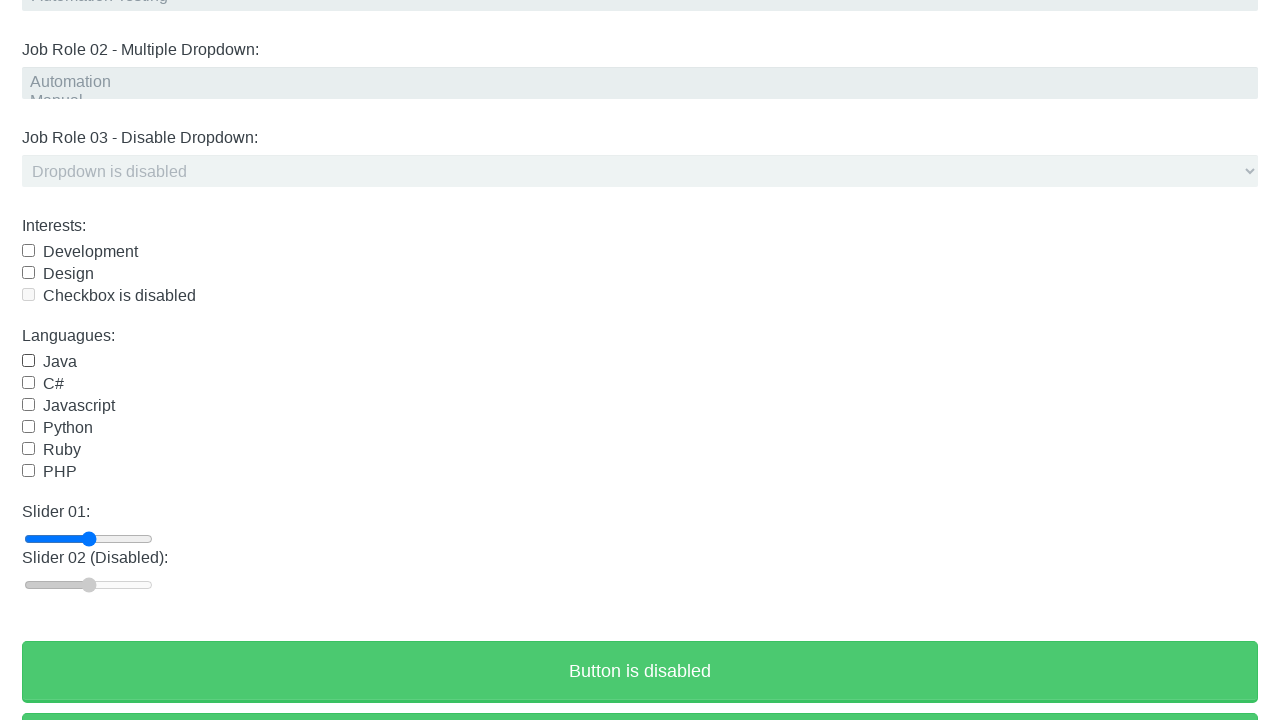